Tests opening a new browser window by clicking a button and verifies content in the new window

Starting URL: https://demoqa.com/browser-windows

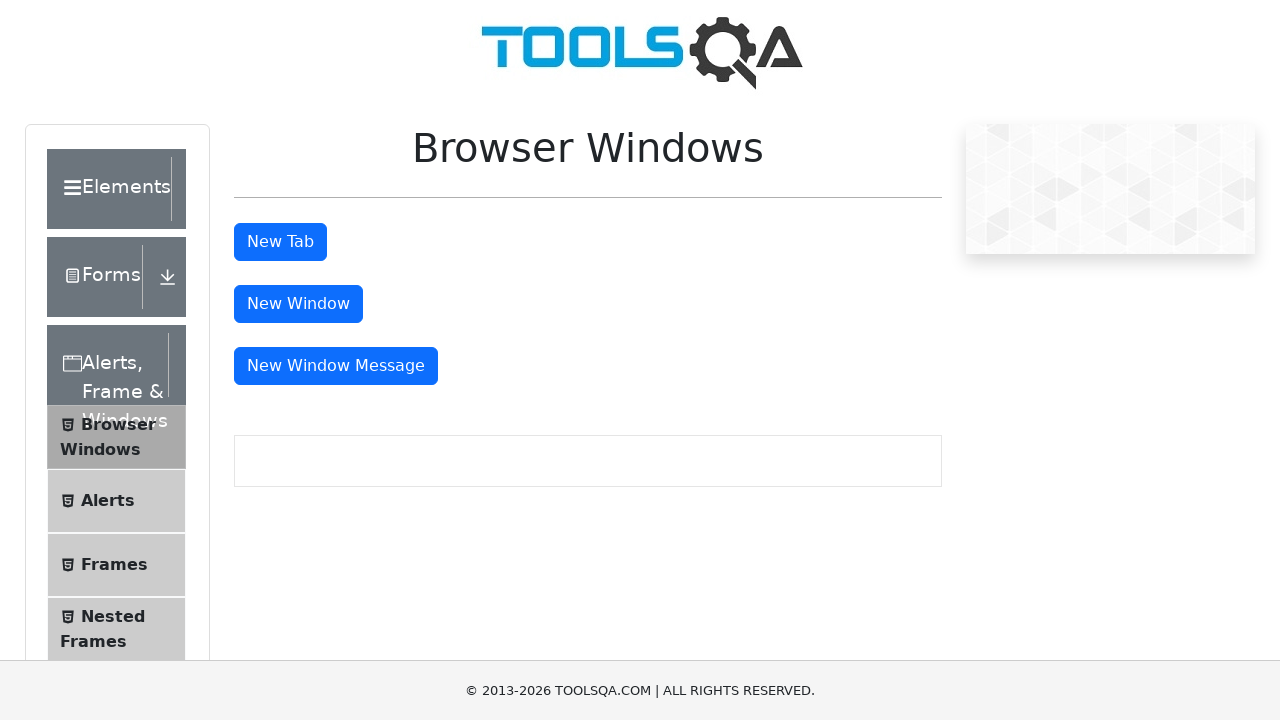

Clicked 'New Window' button to open a new browser window at (298, 304) on #windowButton
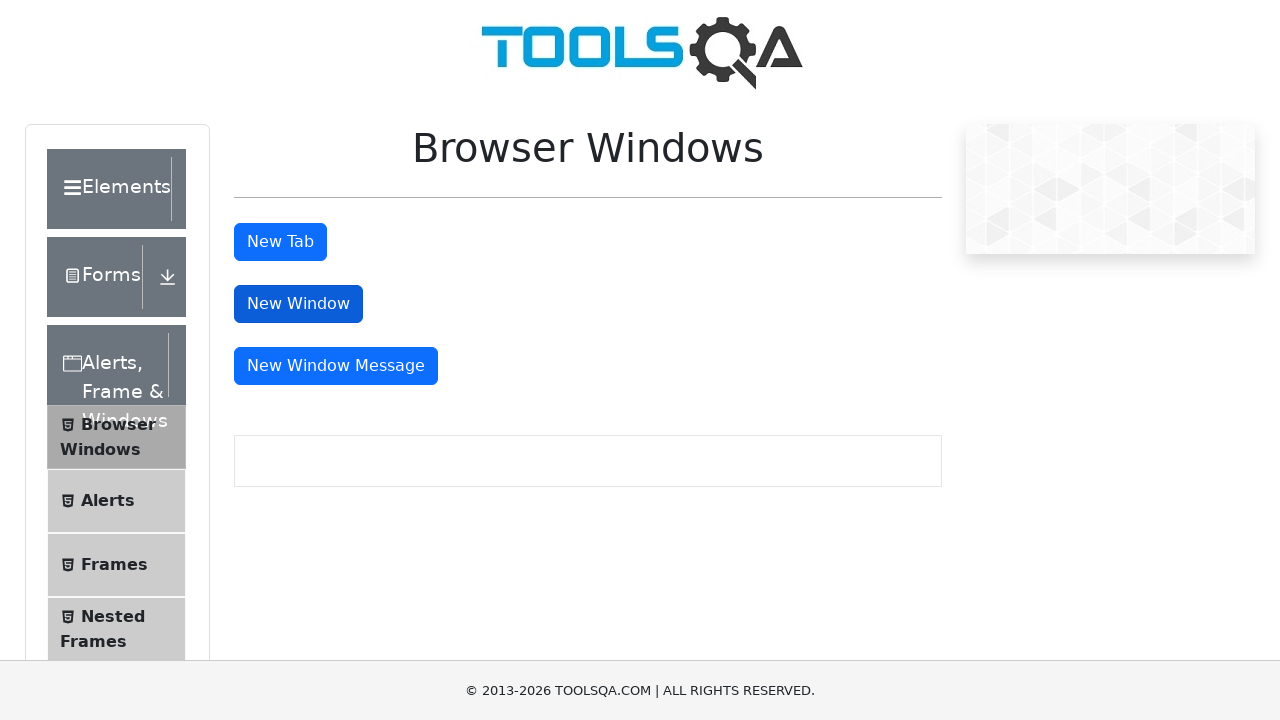

New window page object retrieved
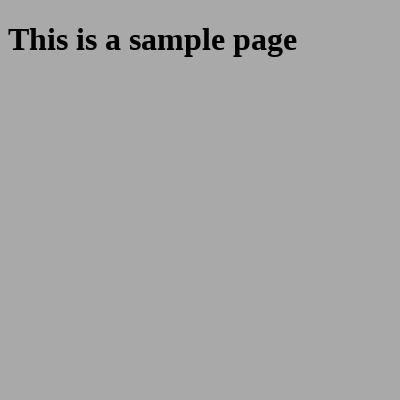

New window page fully loaded
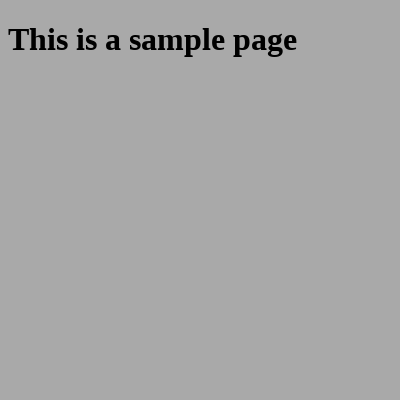

Sample heading element is present in new window
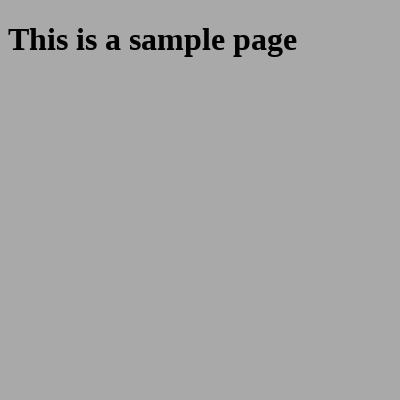

Closed the new browser window
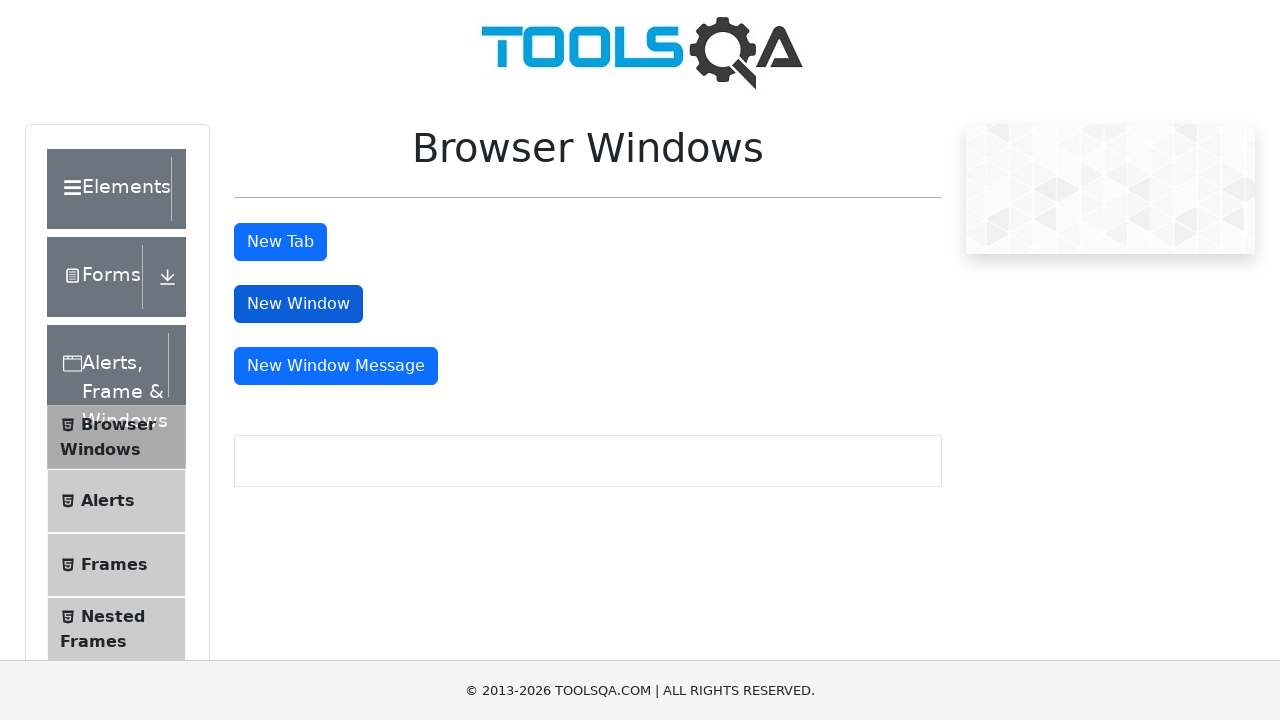

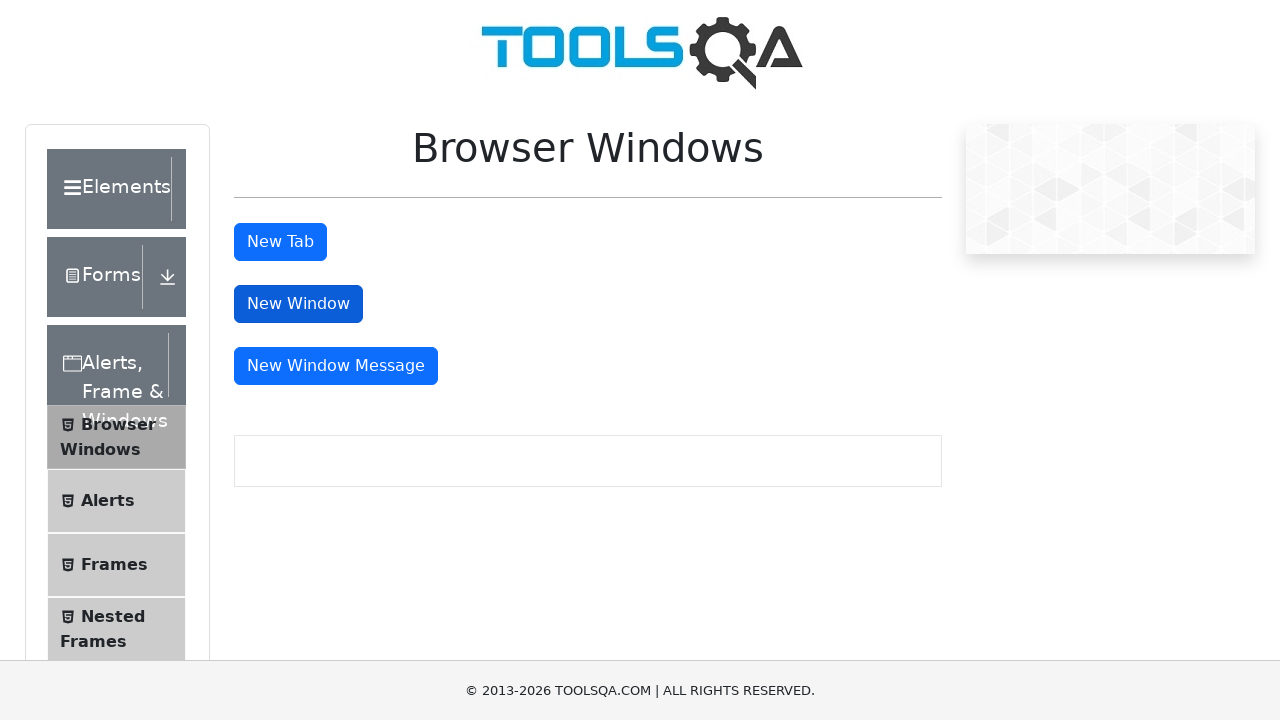